Navigates to a frames test page, scrolls the page, and verifies the centered element is present

Starting URL: https://applitools.github.io/demo/TestPages/FramesTestPage/

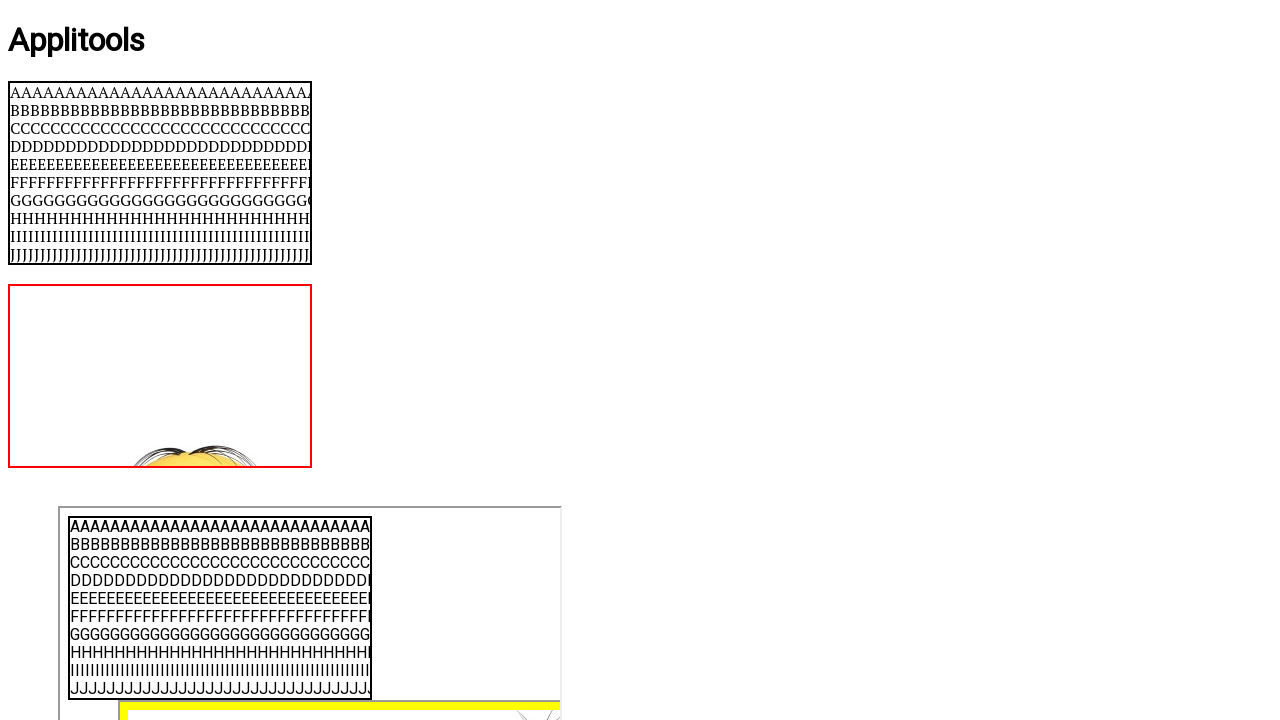

Scrolled page down by 250 pixels
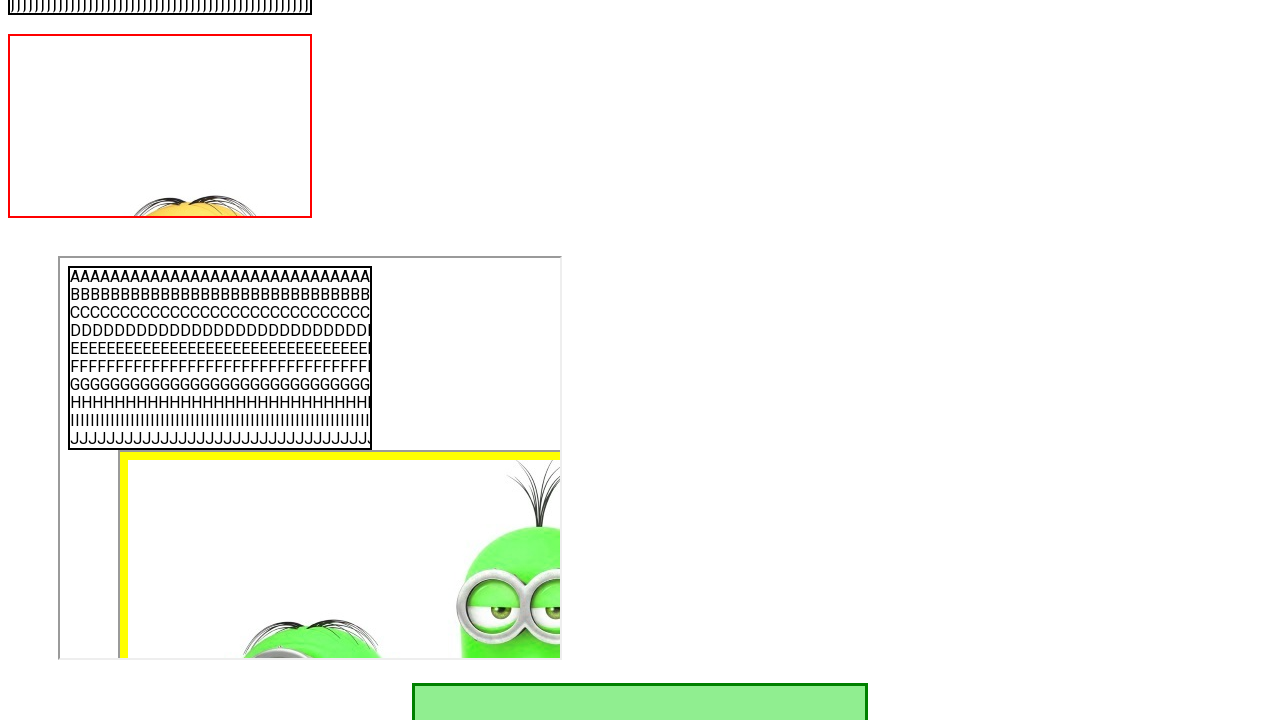

Centered element (#centered) is present and visible
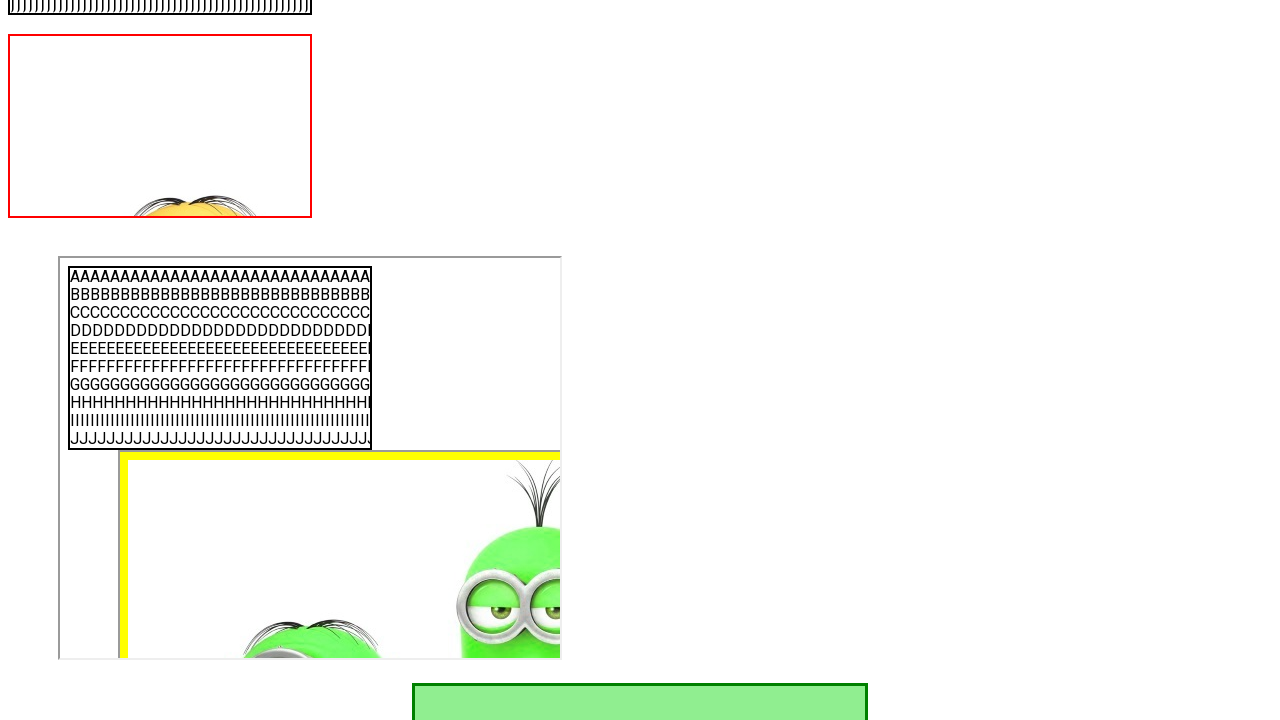

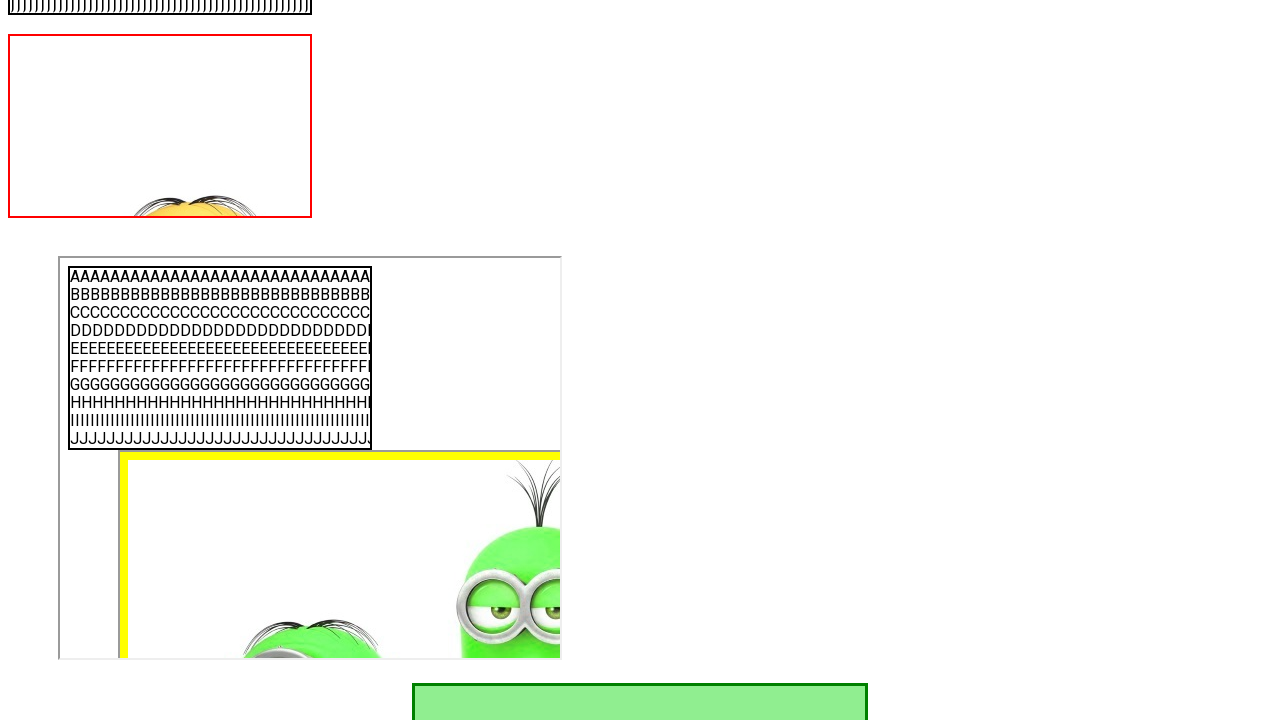